Tests hover functionality on a language selector by hovering over the EN button and clicking to change the language to Chinese

Starting URL: https://json2ts.com/

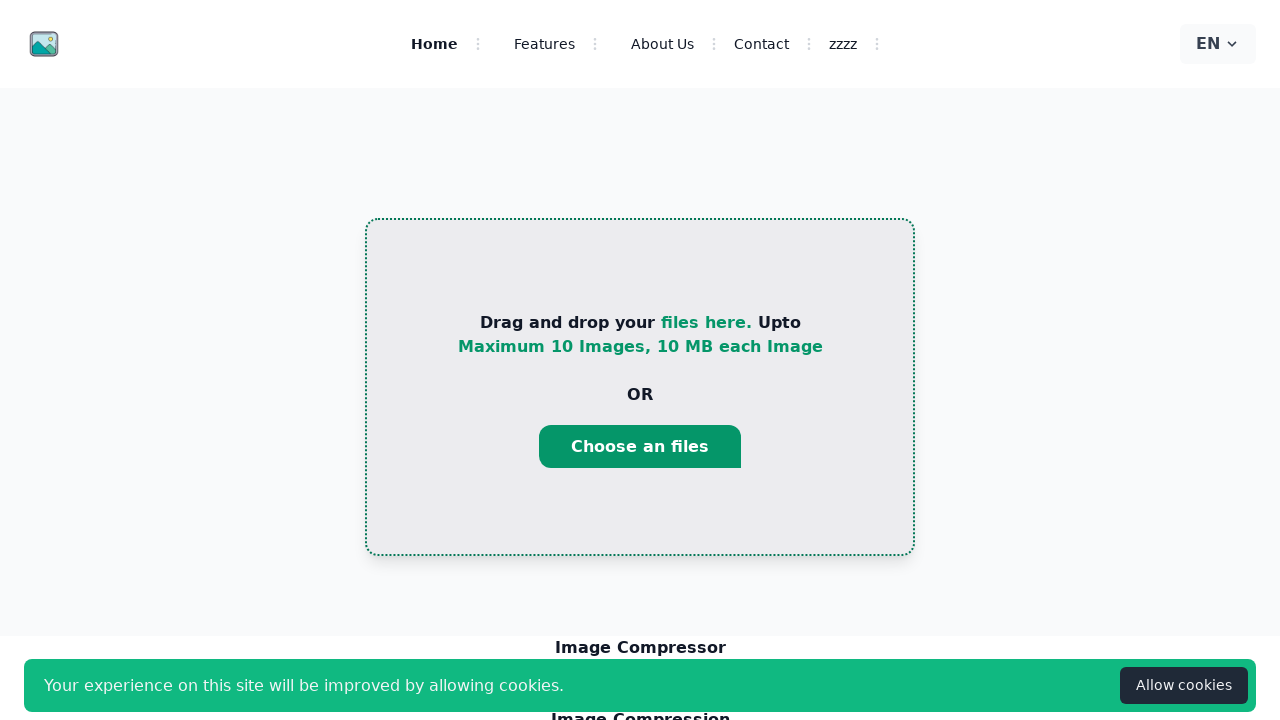

Hovered over EN language selector button at (1208, 44) on (//span[@class='mr-1'][normalize-space()='EN'])[1]
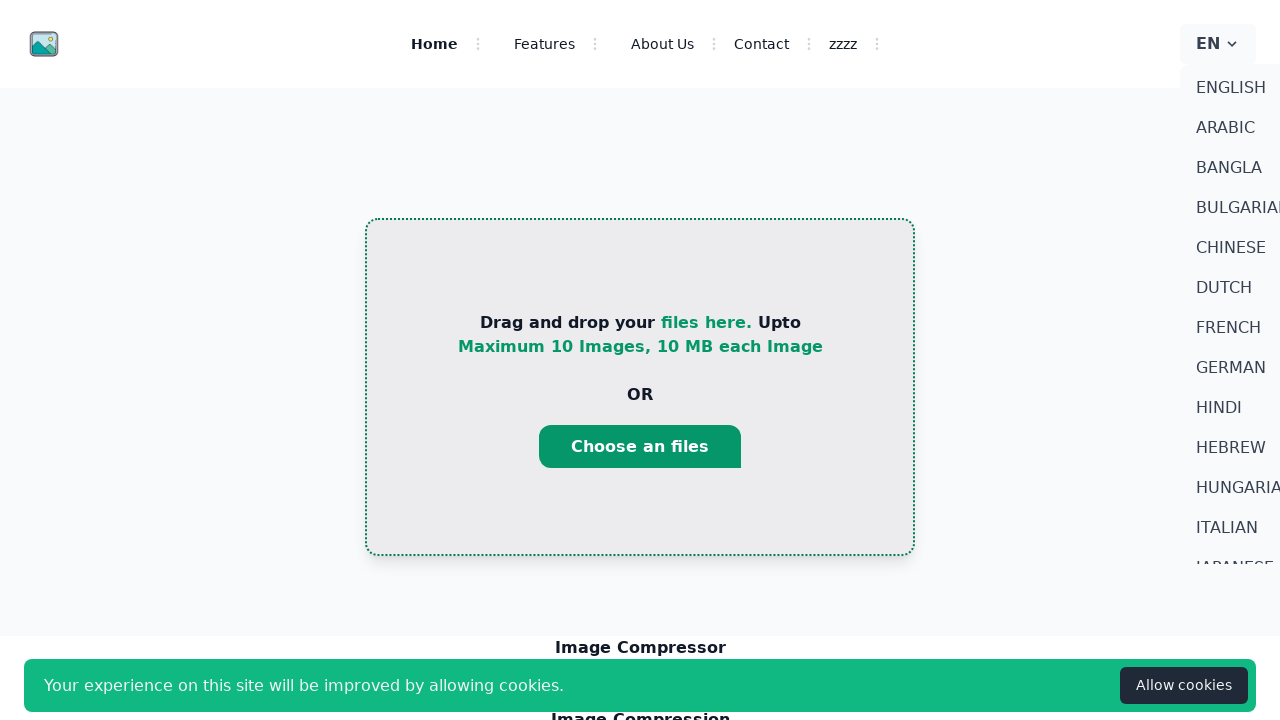

Clicked CHINESE language option to change language at (1210, 248) on internal:text="CHINESE"i >> nth=0
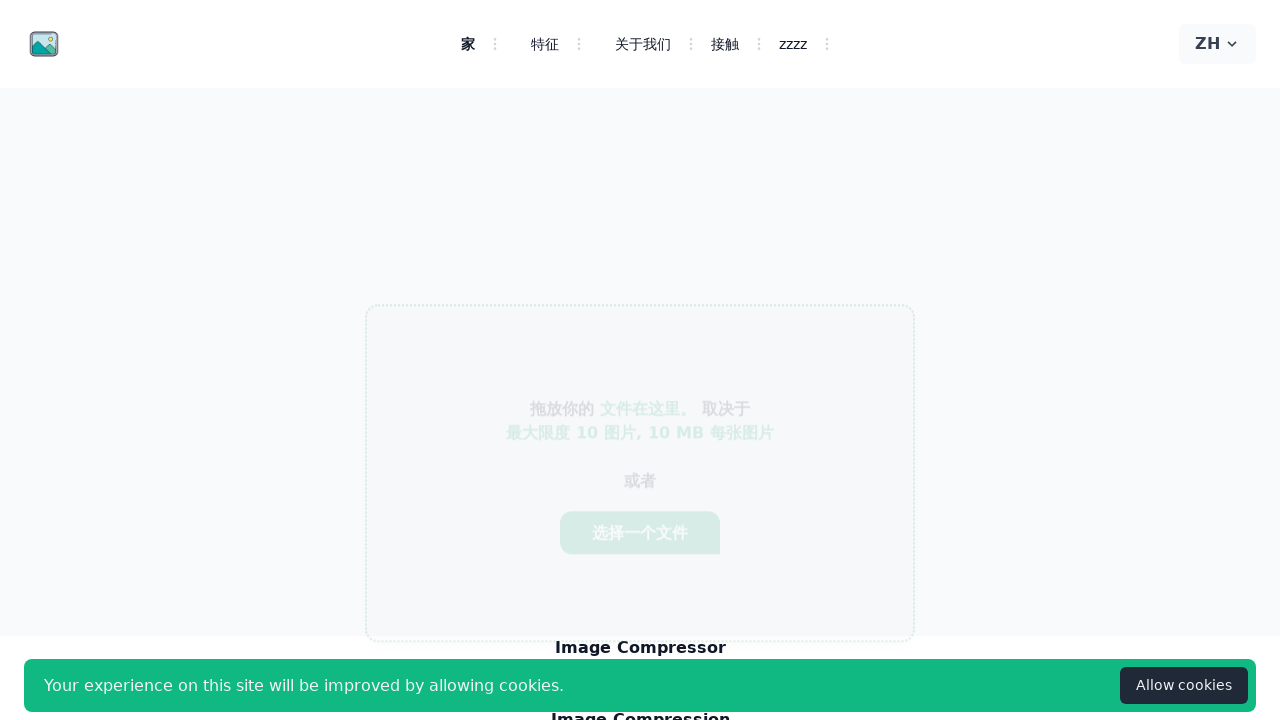

Waited 2 seconds for language change to complete
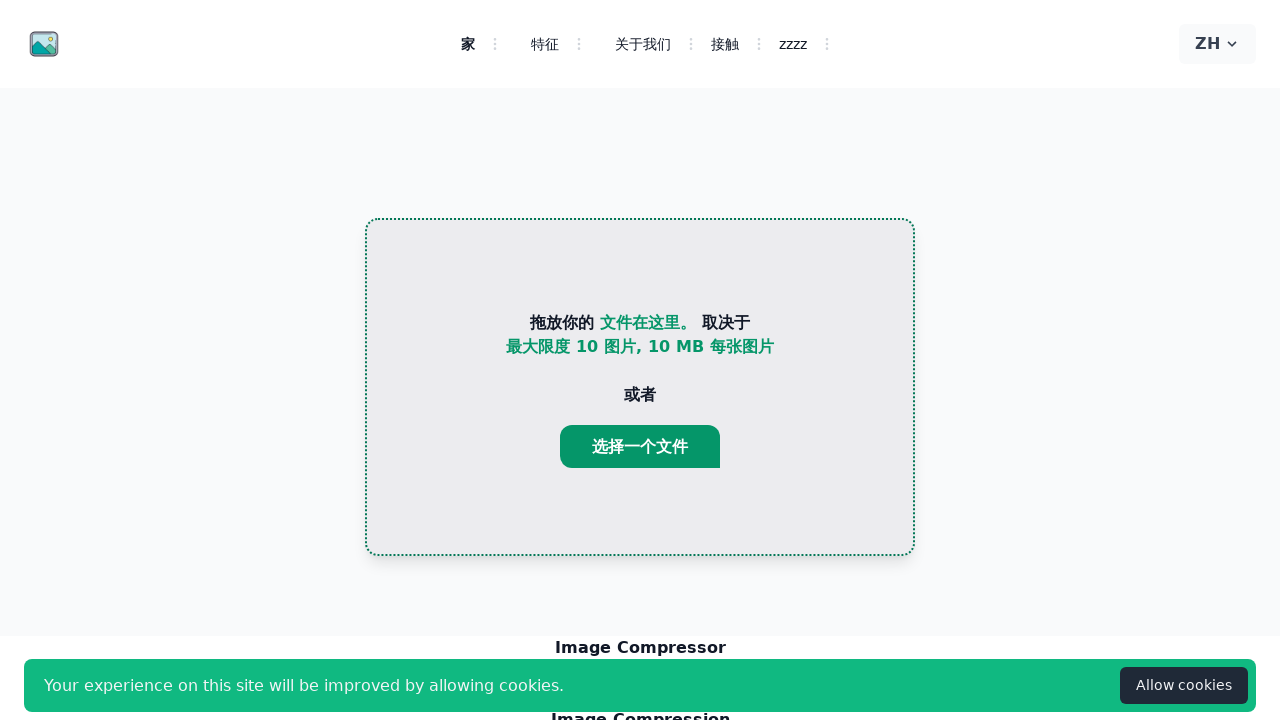

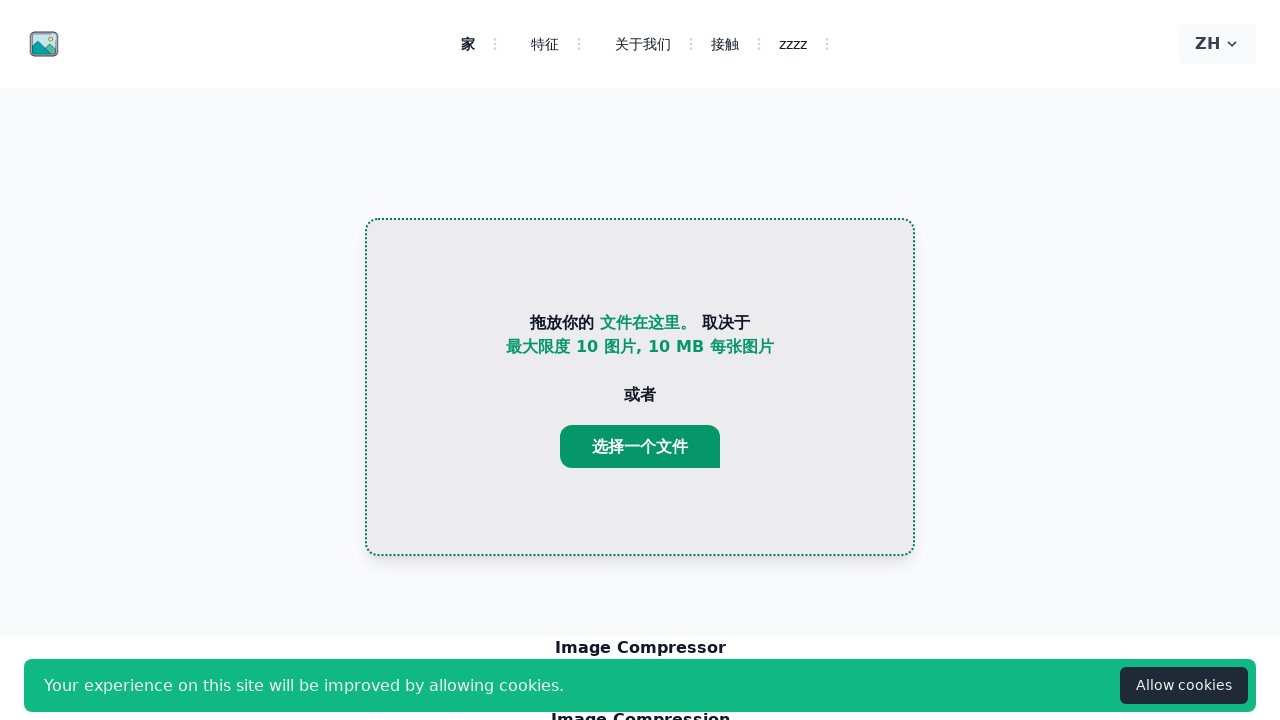